Tests handling multiple browser windows by opening a new page, switching between parent and child windows, and performing form interactions in each window

Starting URL: http://only-testing-blog.blogspot.in/2014/01/textbox.html

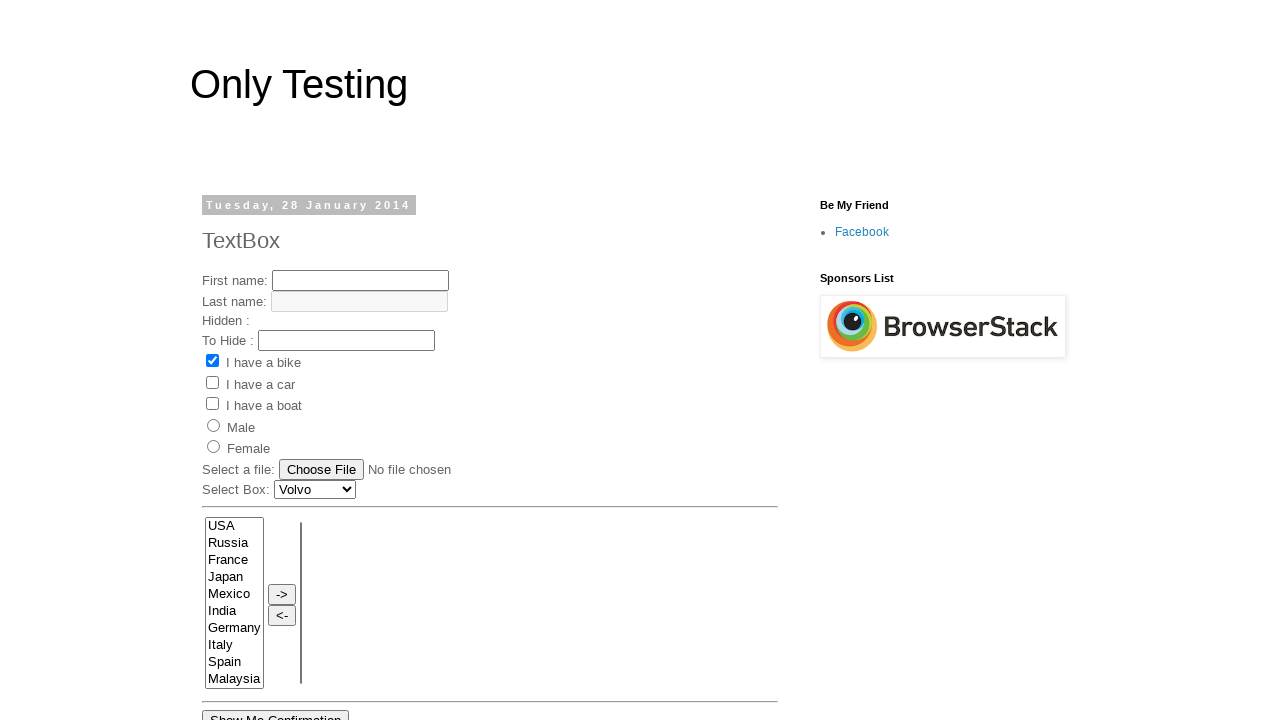

Clicked 'Open New Page' button to open new window at (251, 393) on xpath=//b[contains(.,'Open New Page')]
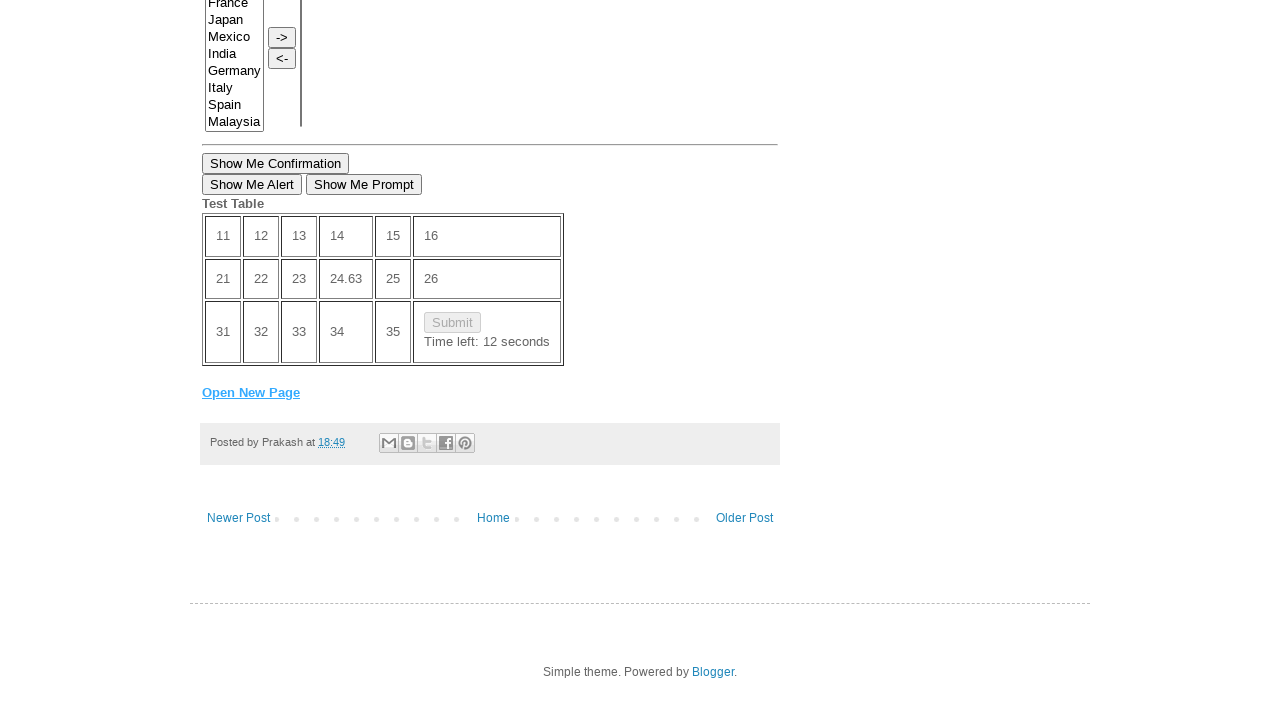

Retrieved all browser page contexts
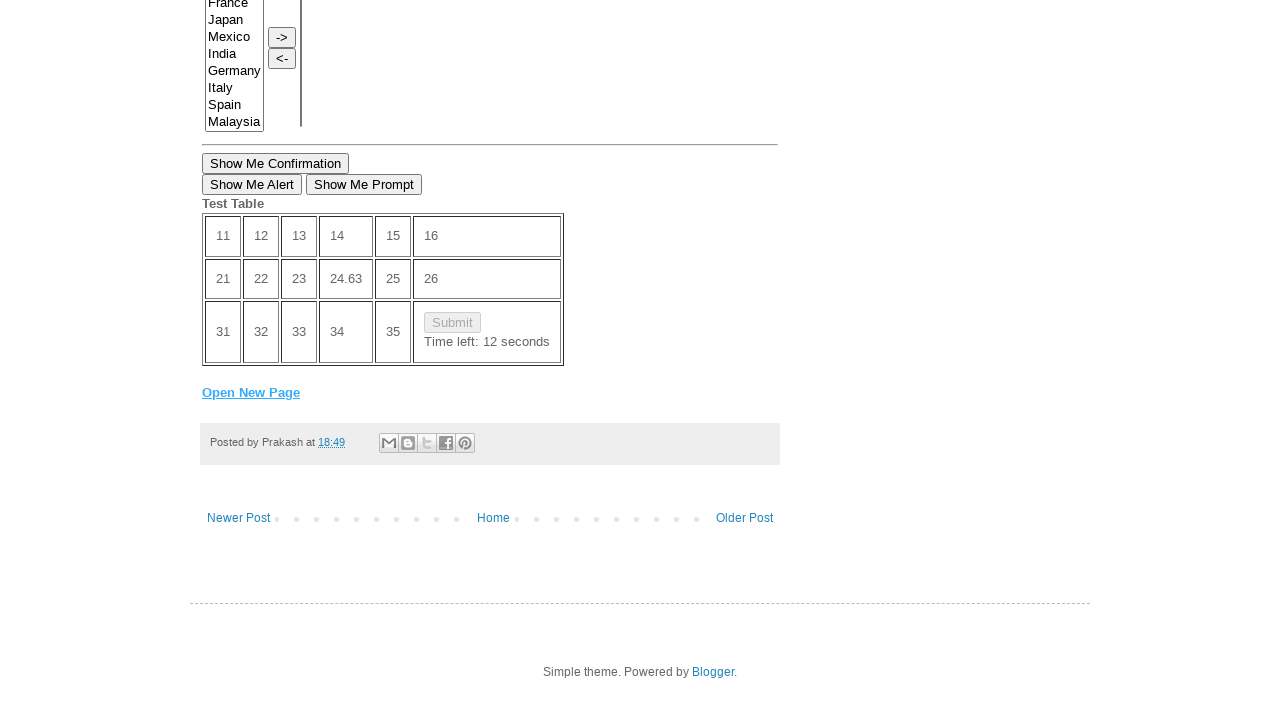

Switched to new child window
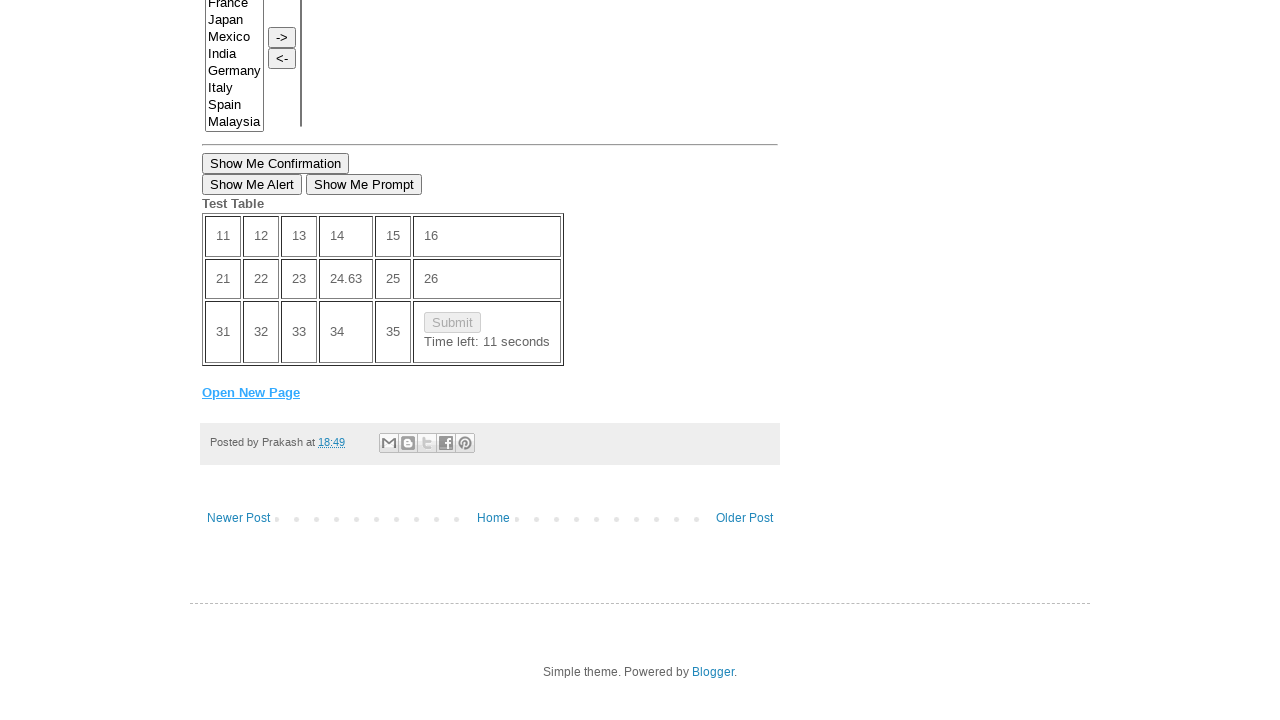

Filled name field with 'My Name' in child window on //input[@name='fname']
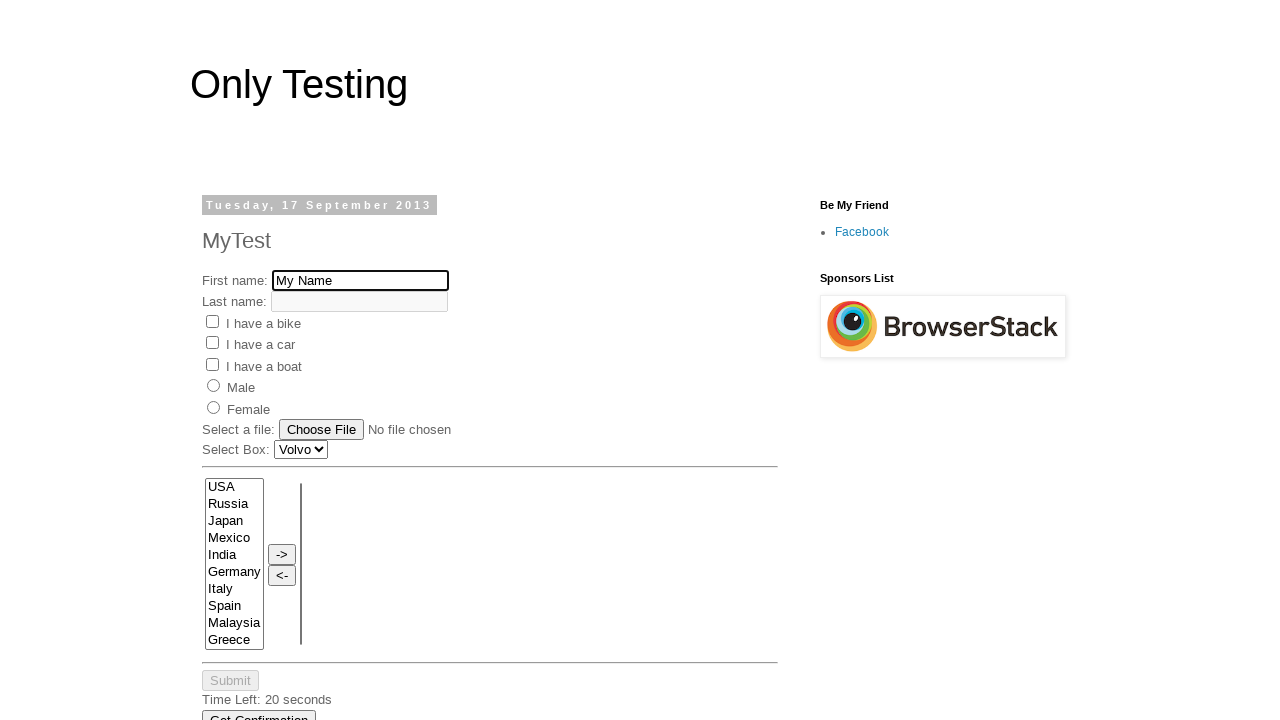

Selected 'Bike' checkbox in child window at (212, 321) on xpath=//input[@value='Bike']
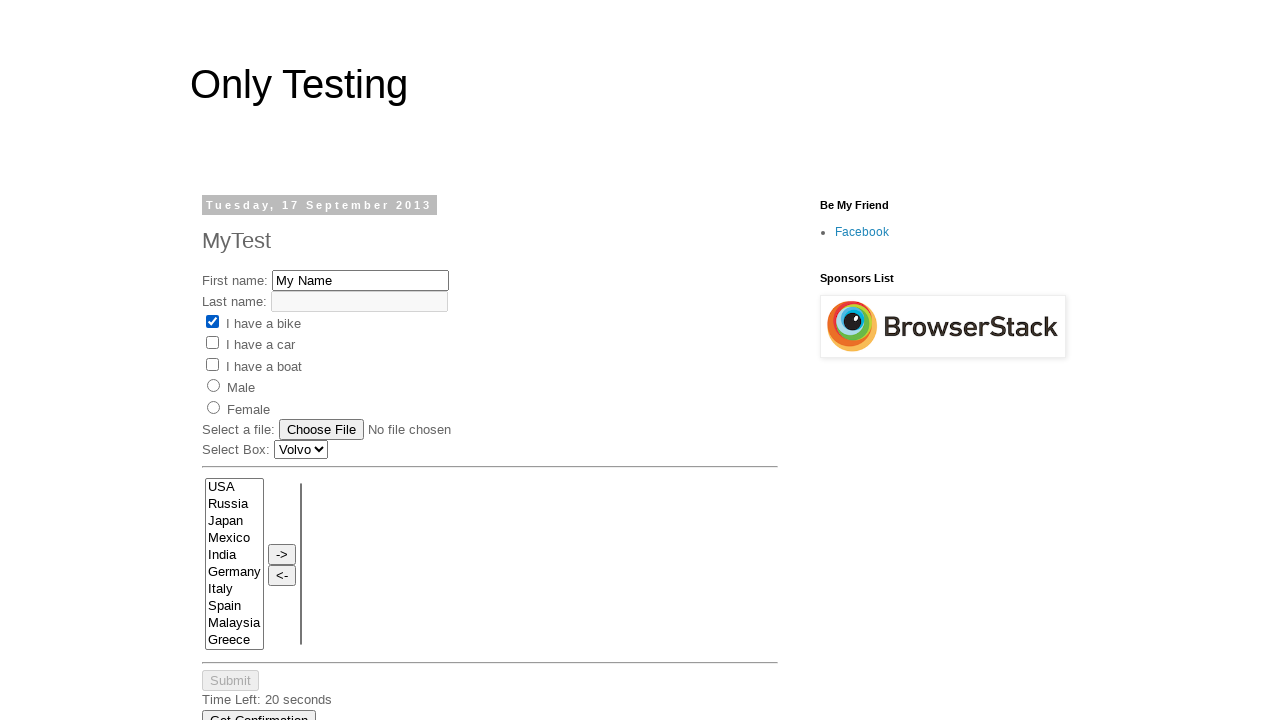

Selected 'Car' checkbox in child window at (212, 343) on xpath=//input[@value='Car']
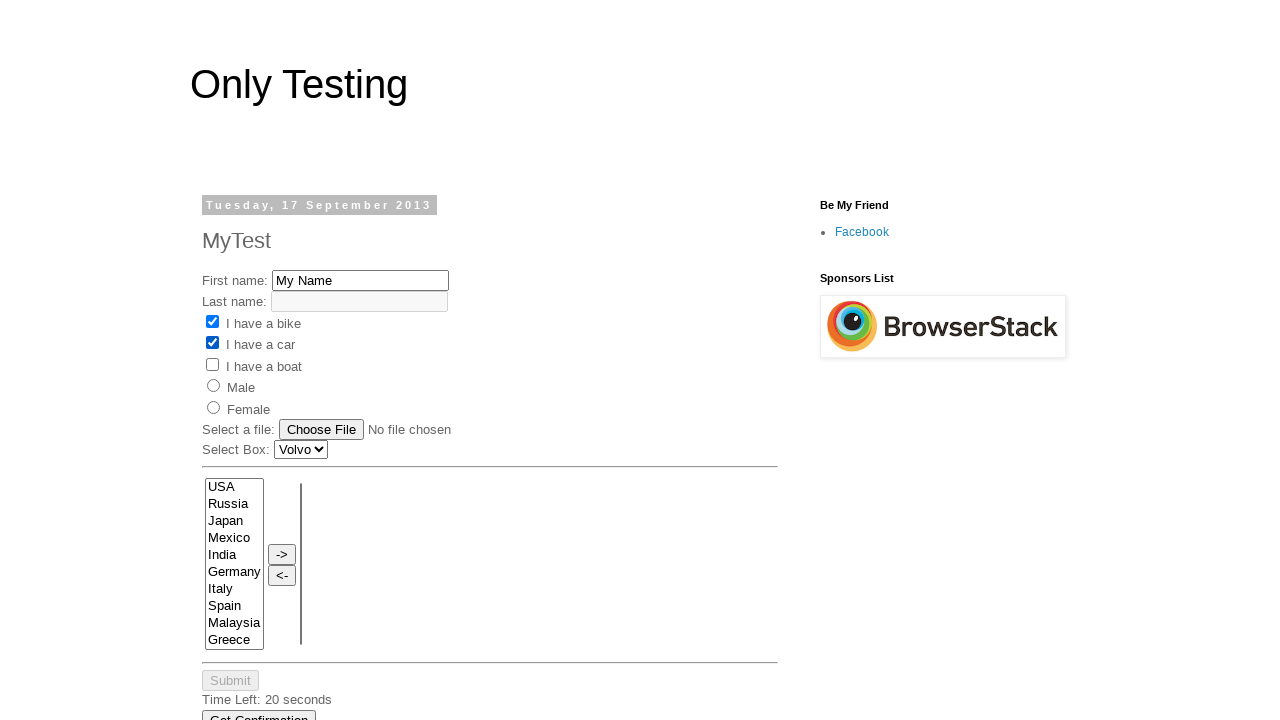

Selected 'Boat' checkbox in child window at (212, 364) on xpath=//input[@value='Boat']
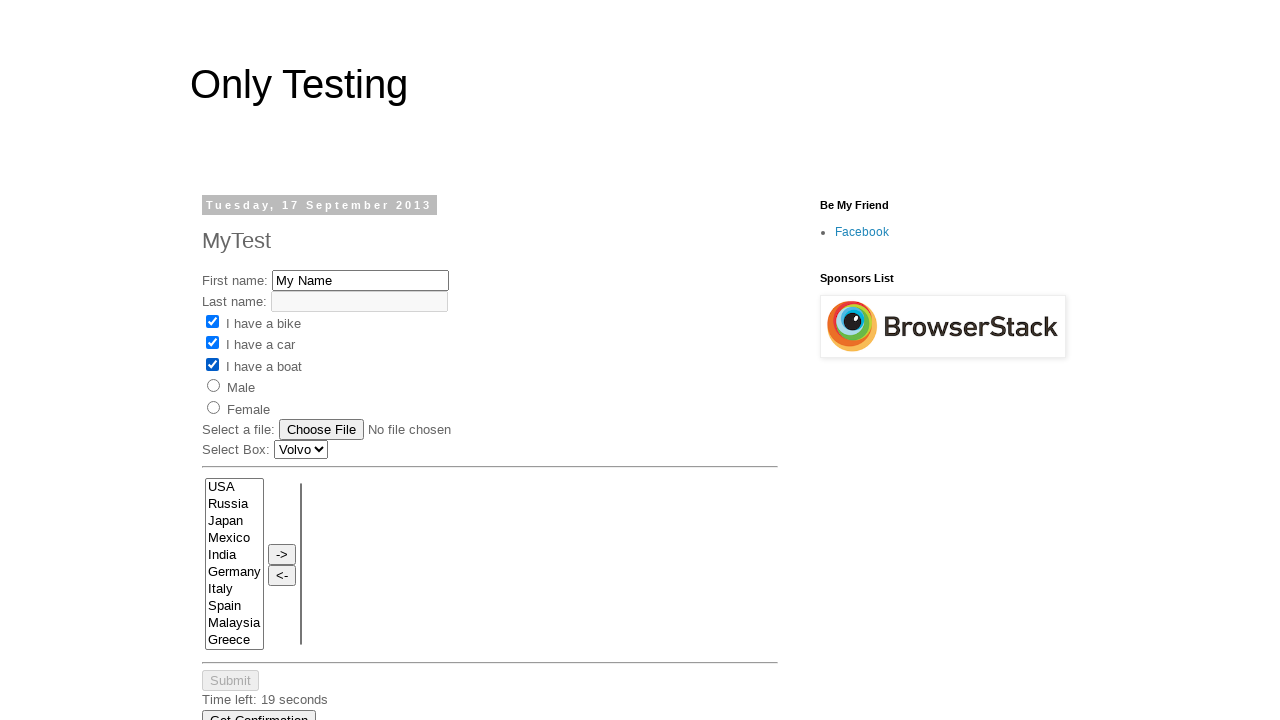

Selected 'male' radio button in child window at (214, 386) on xpath=//input[@value='male']
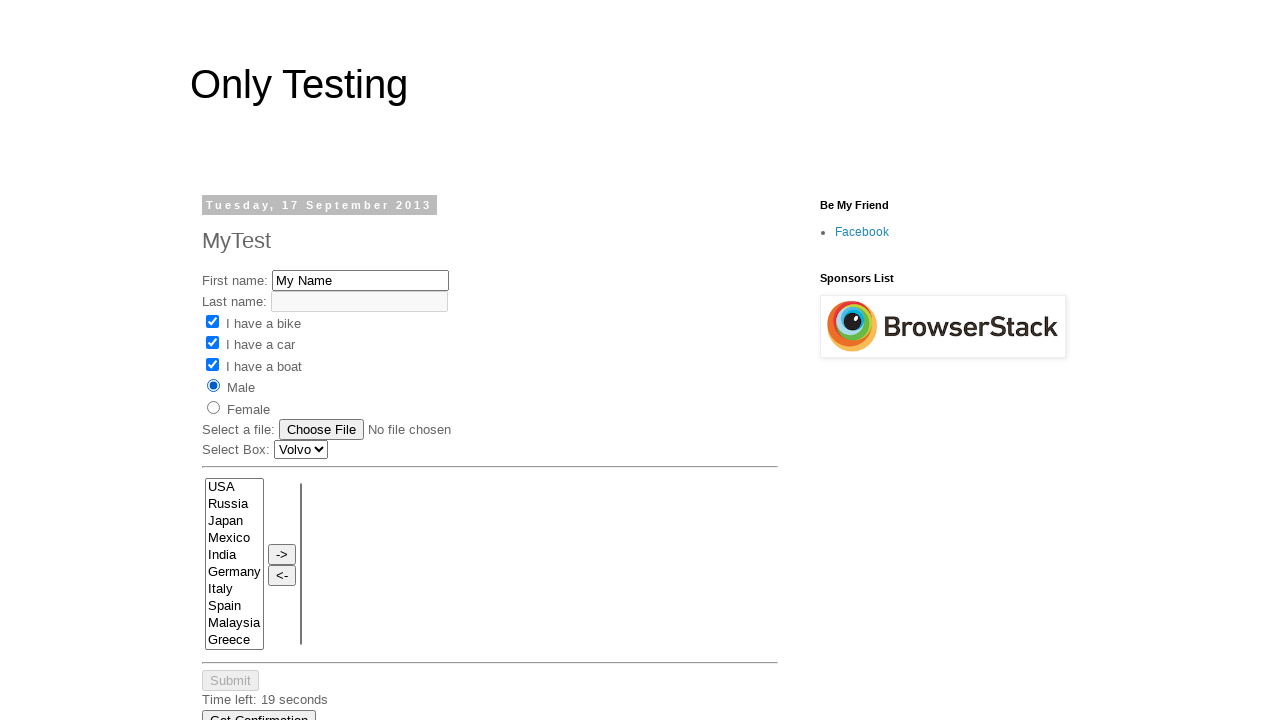

Selected country option in parent window at (234, 72) on xpath=//option[@id='country6']
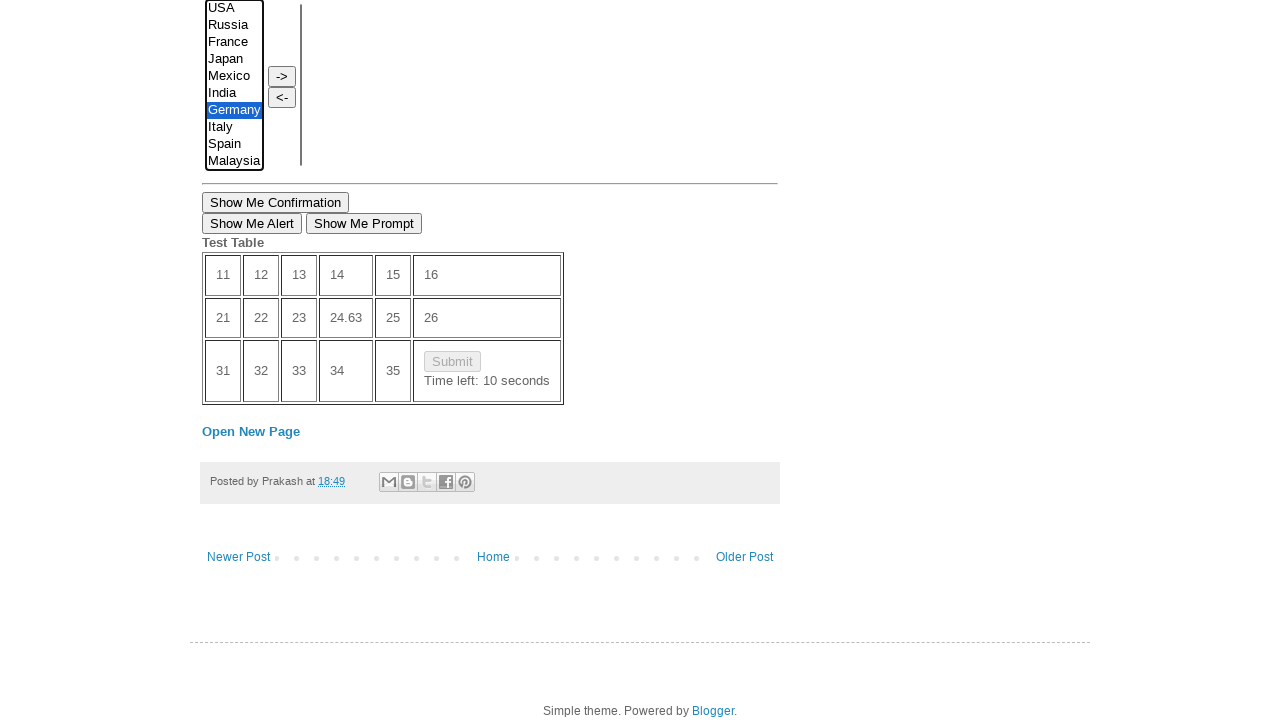

Selected 'female' radio button in parent window at (214, 361) on xpath=//input[@value='female']
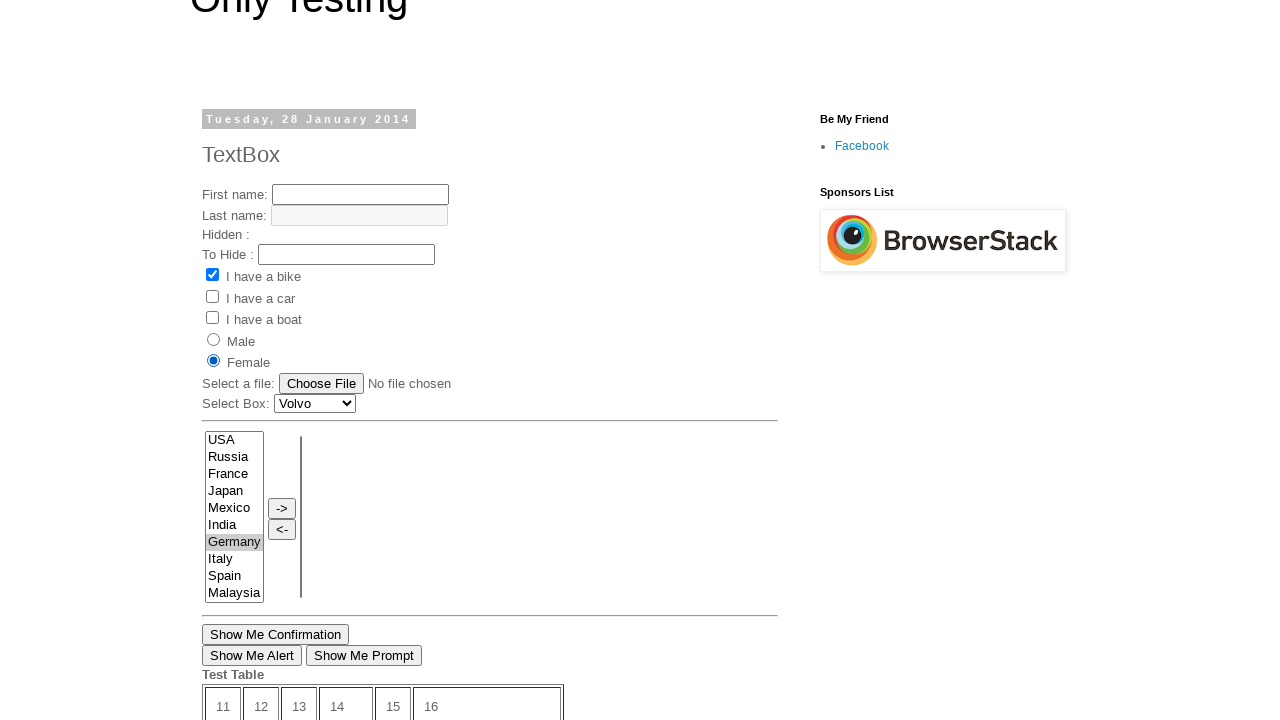

Clicked 'Show Me Alert' button in parent window at (252, 655) on xpath=//input[@value='Show Me Alert']
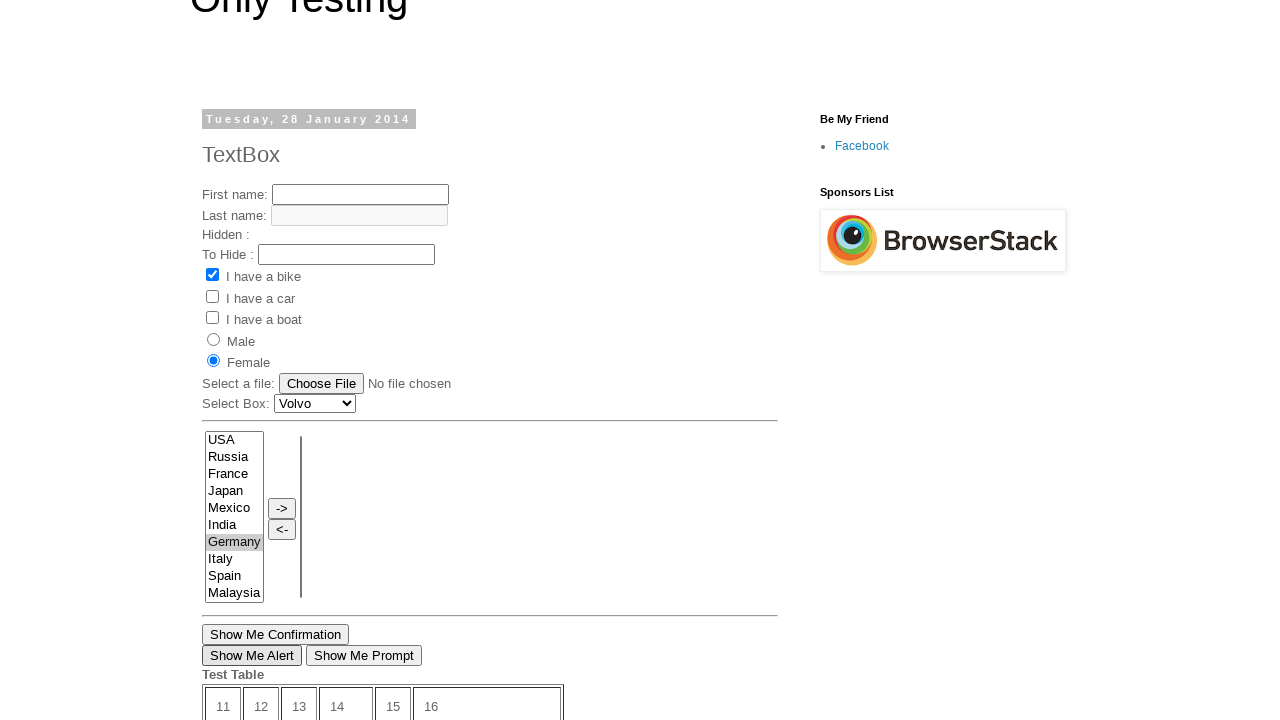

Set up alert dialog handler to accept alerts
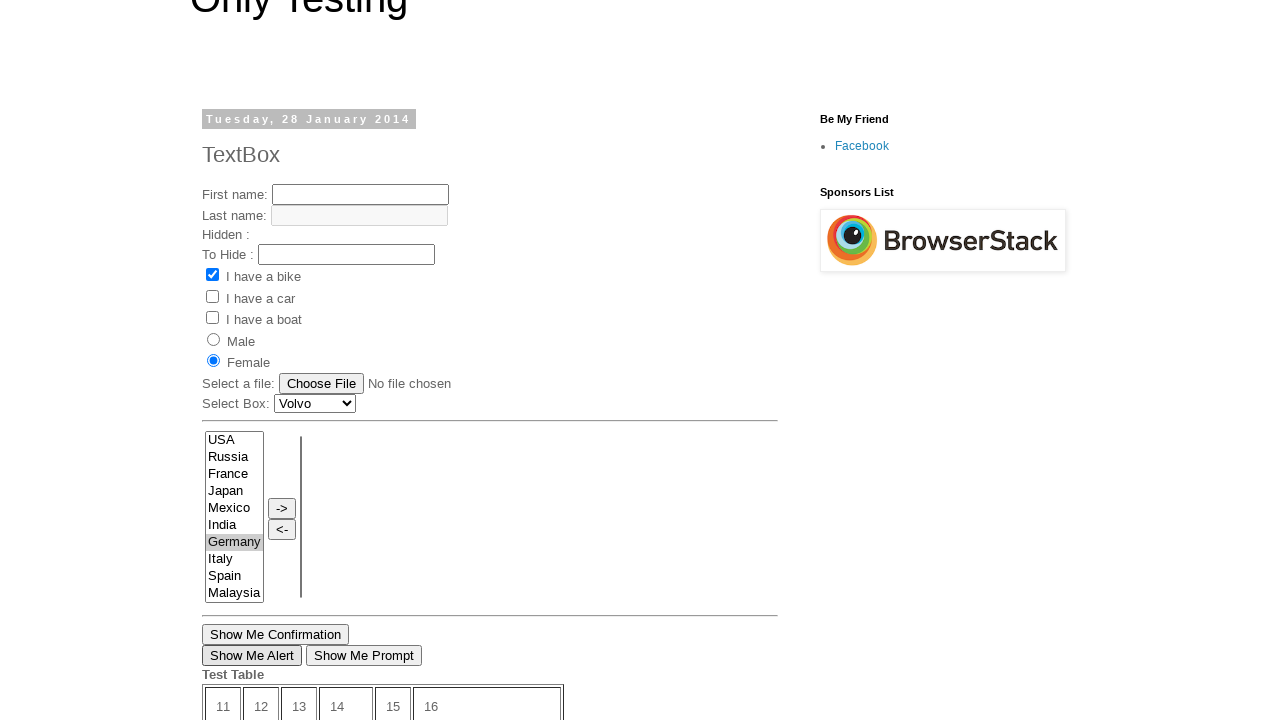

Updated name field to 'Name Changed' in child window on //input[@name='fname']
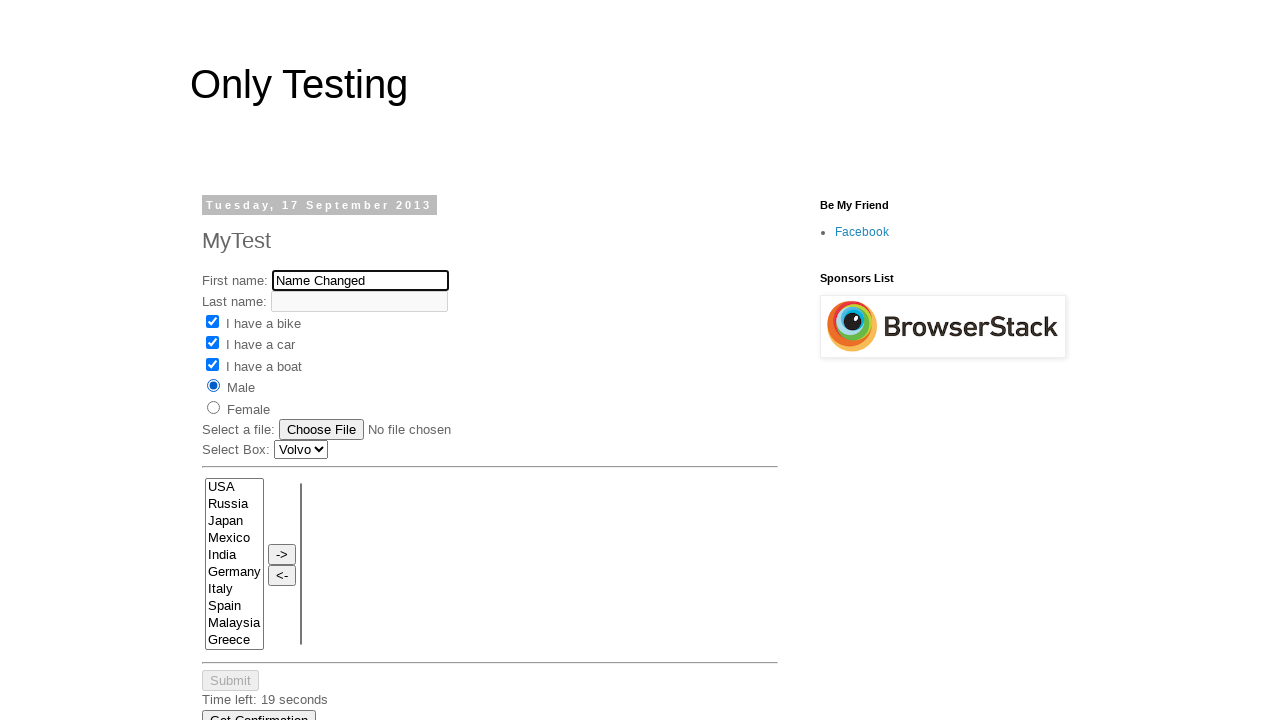

Closed child window
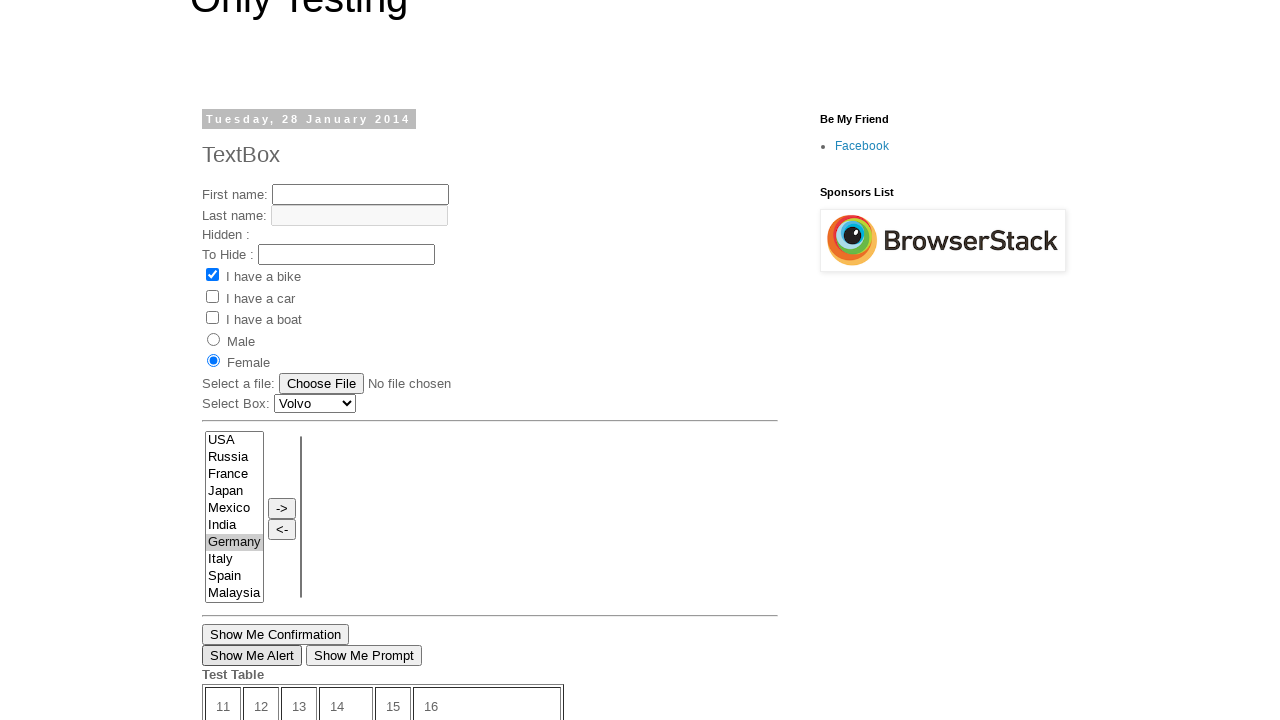

Selected 'male' radio button again in parent window at (214, 339) on xpath=//input[@value='male']
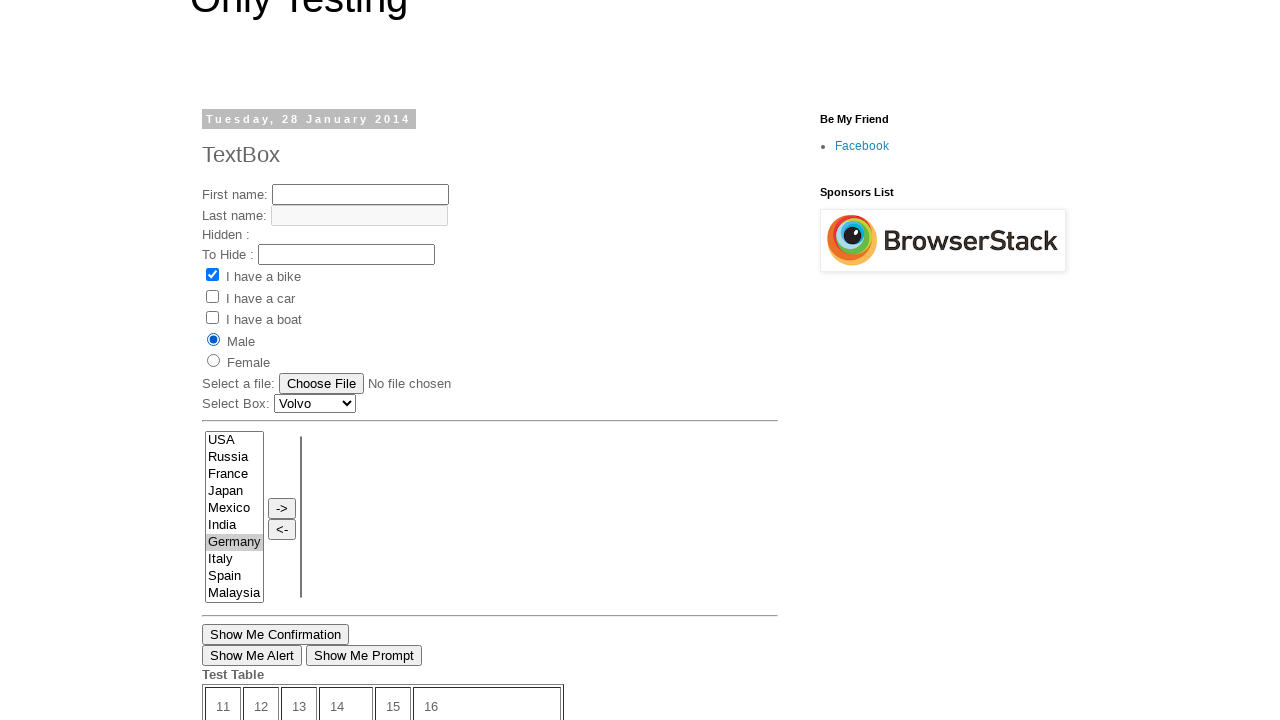

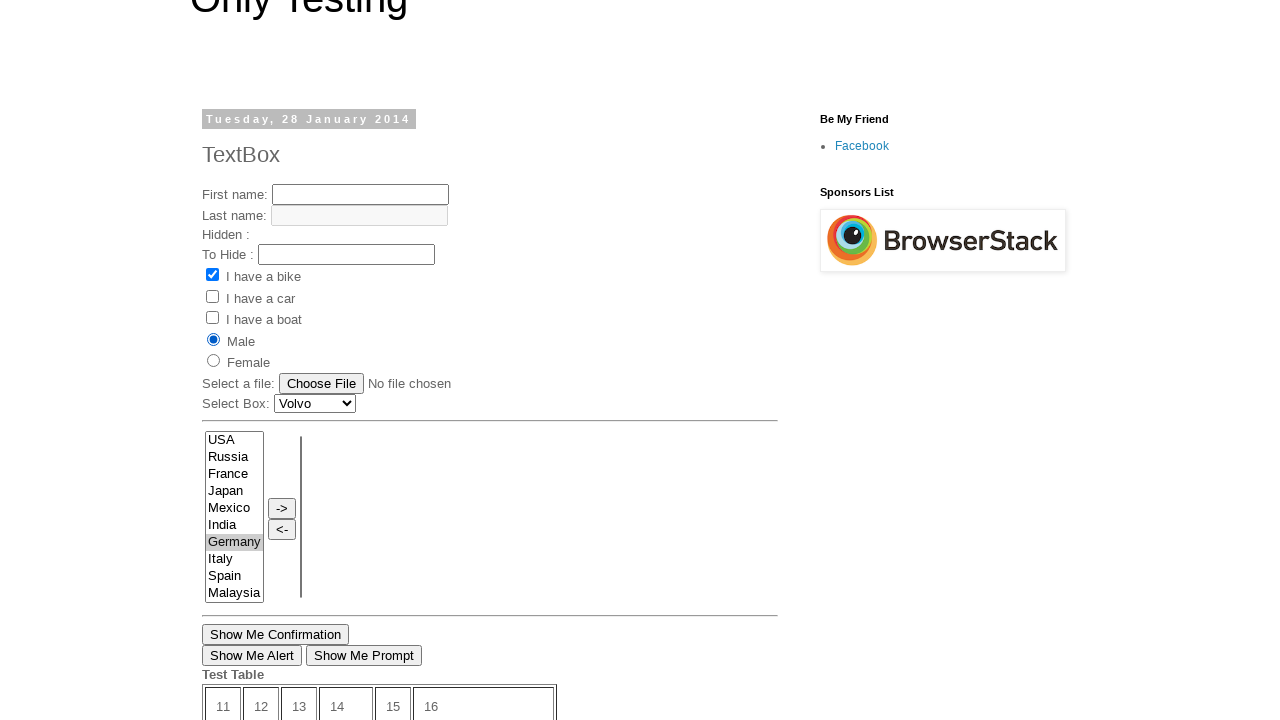